Tests autocomplete functionality by typing "uni" in a search box, selecting "United Kingdom" from suggestions, and submitting the form

Starting URL: https://testcenter.techproeducation.com/index.php?page=autocomplete

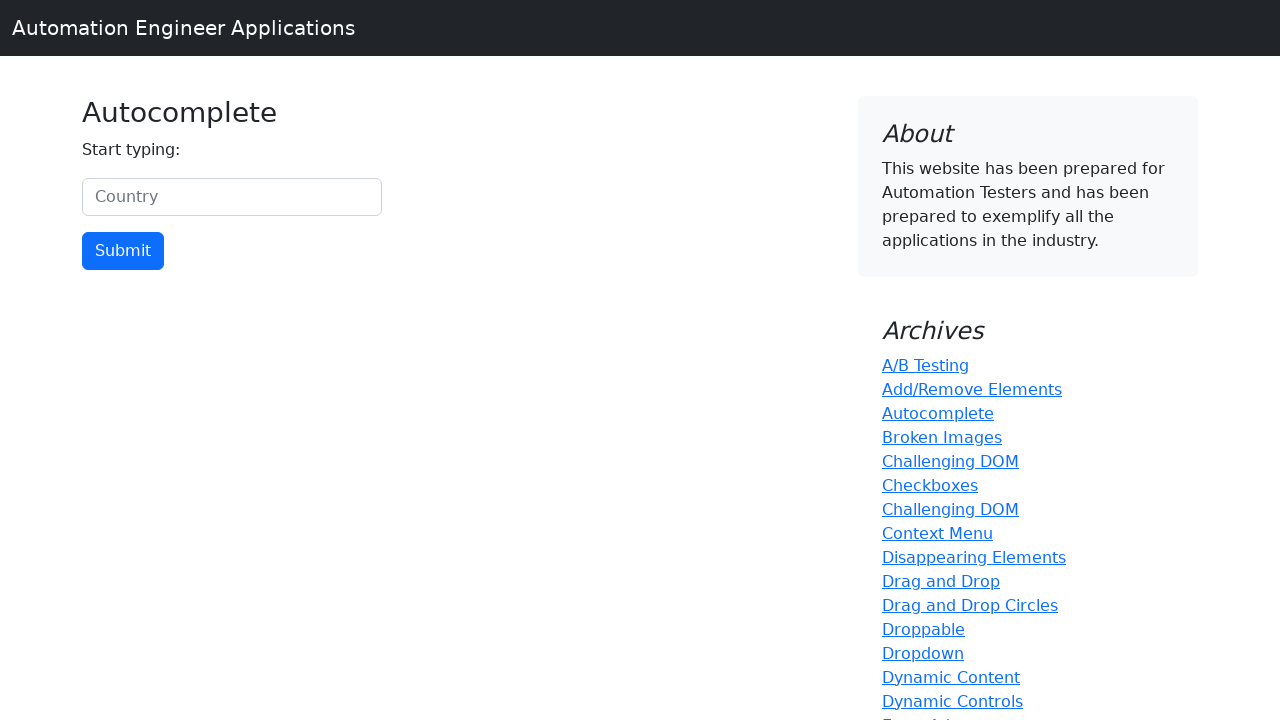

Typed 'uni' in the country search box on #myCountry
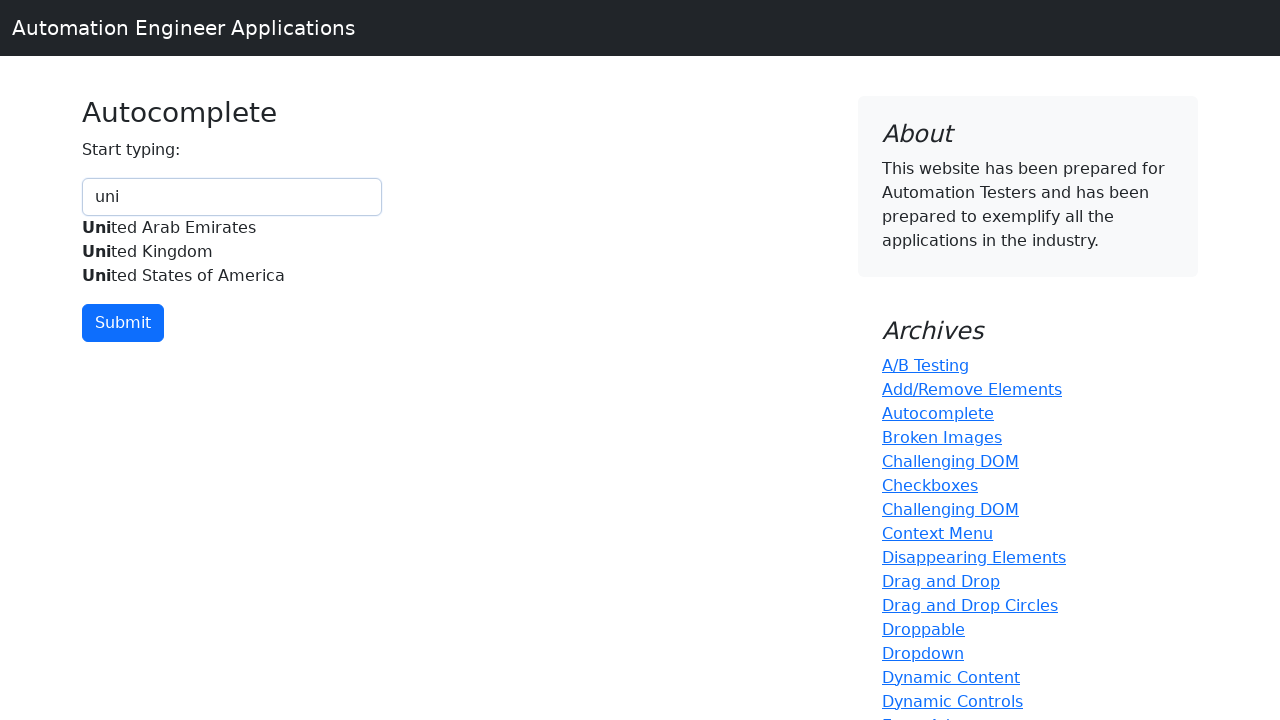

Waited for autocomplete suggestions to appear
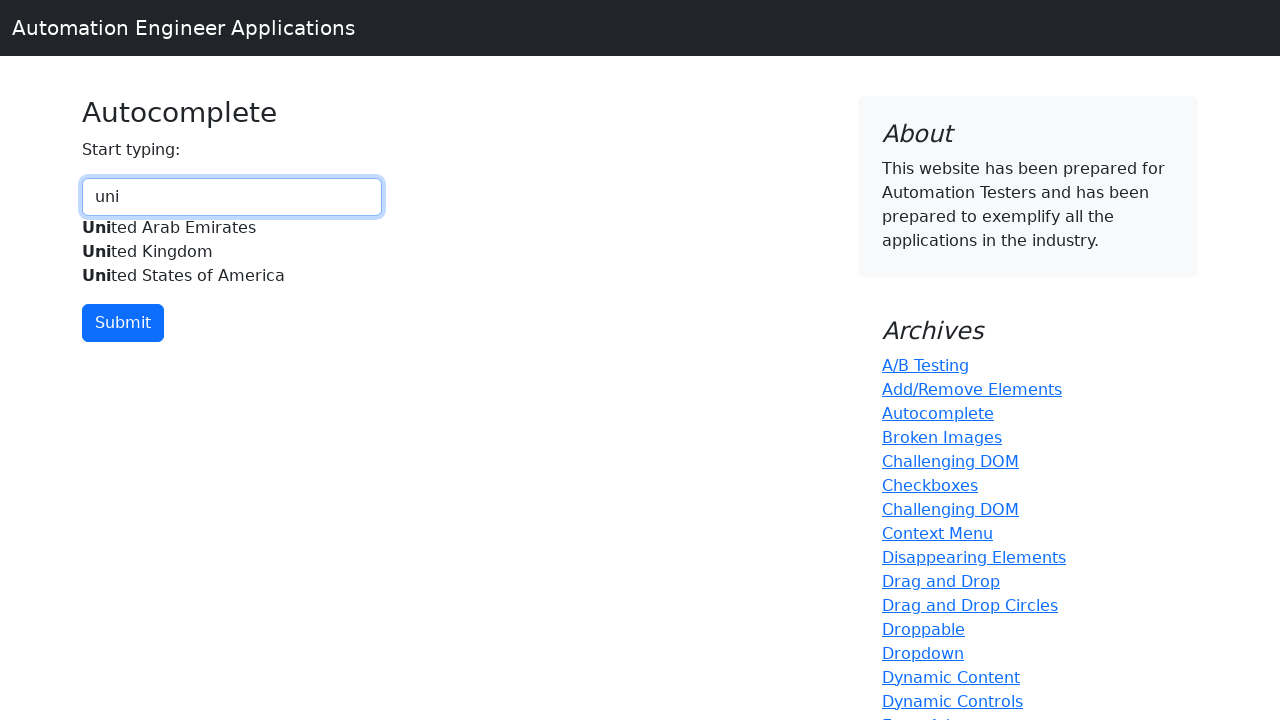

Selected 'United Kingdom' from autocomplete suggestions at (232, 252) on xpath=//div[@id='myCountryautocomplete-list']//div[.='United Kingdom']
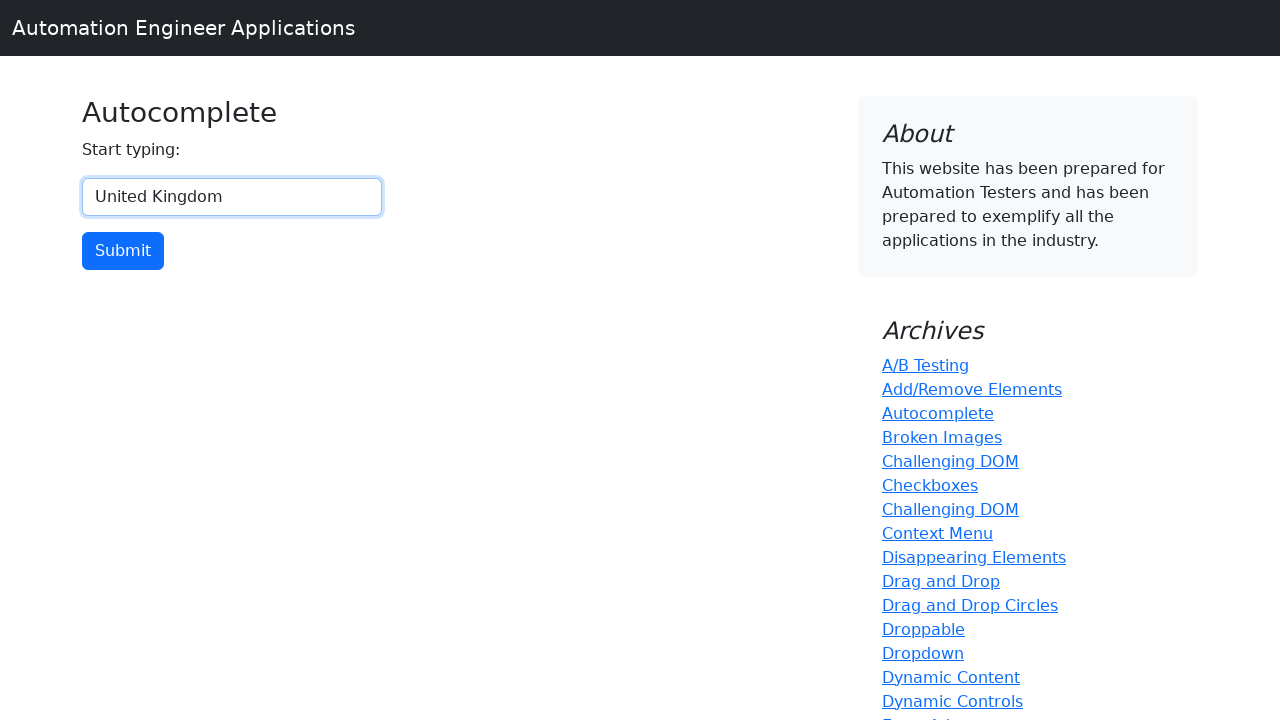

Waited before submitting form
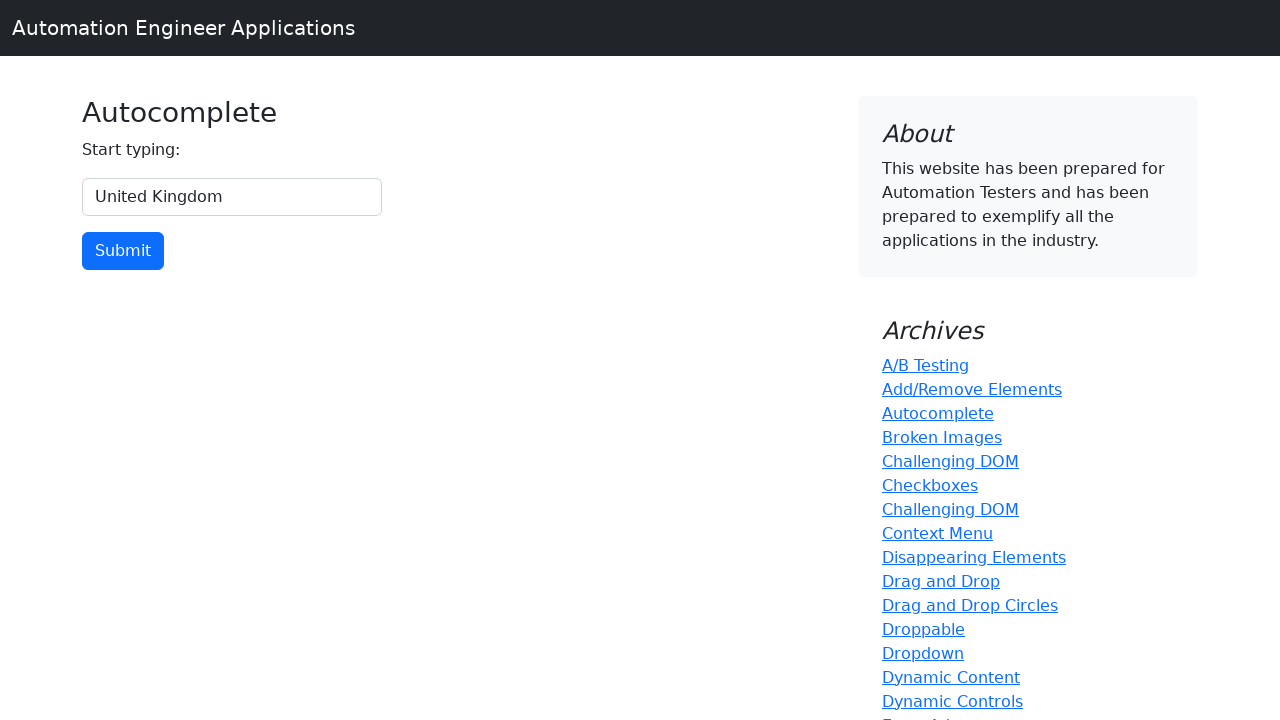

Clicked the submit button at (123, 251) on xpath=//input[@type='button']
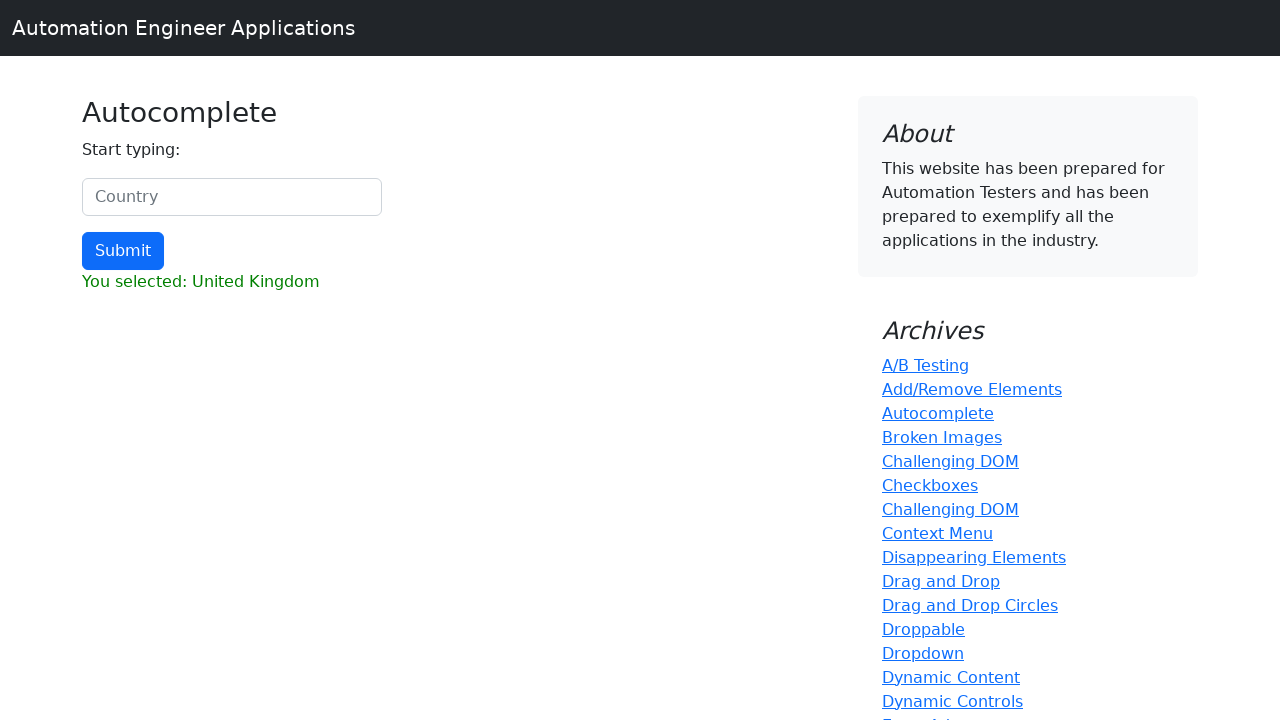

Waited for result to appear
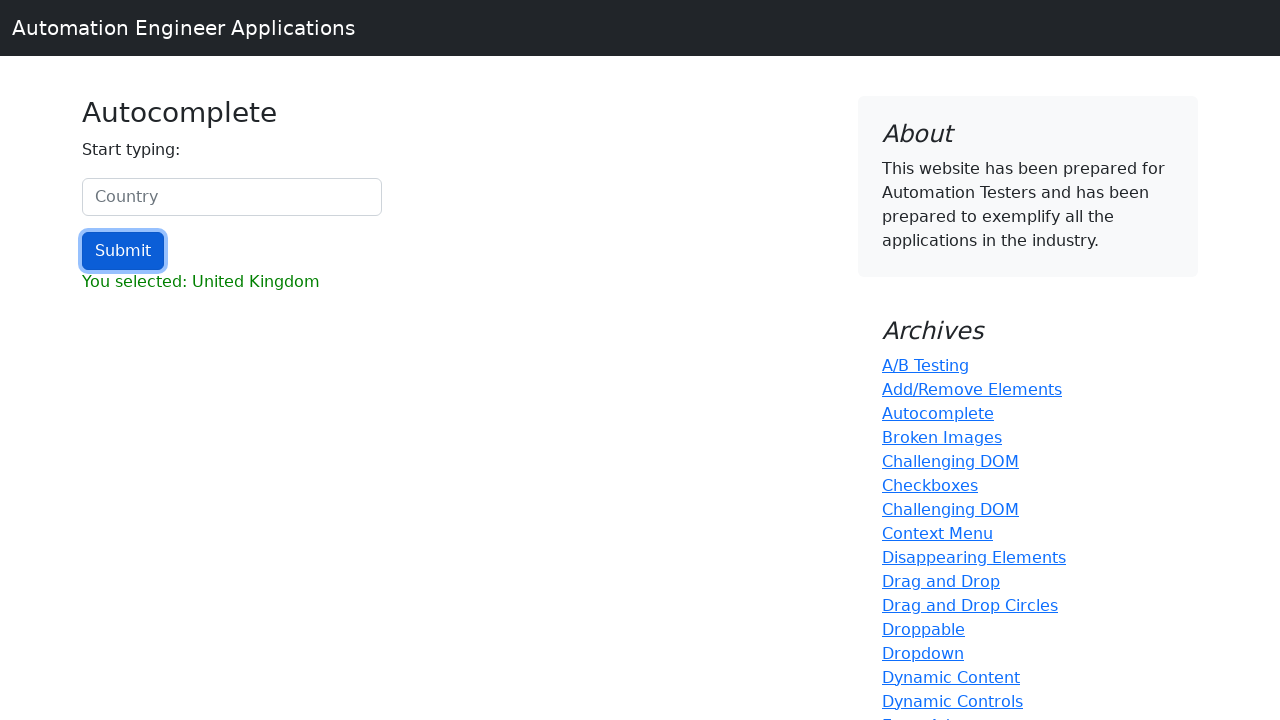

Verified result contains 'United Kingdom'
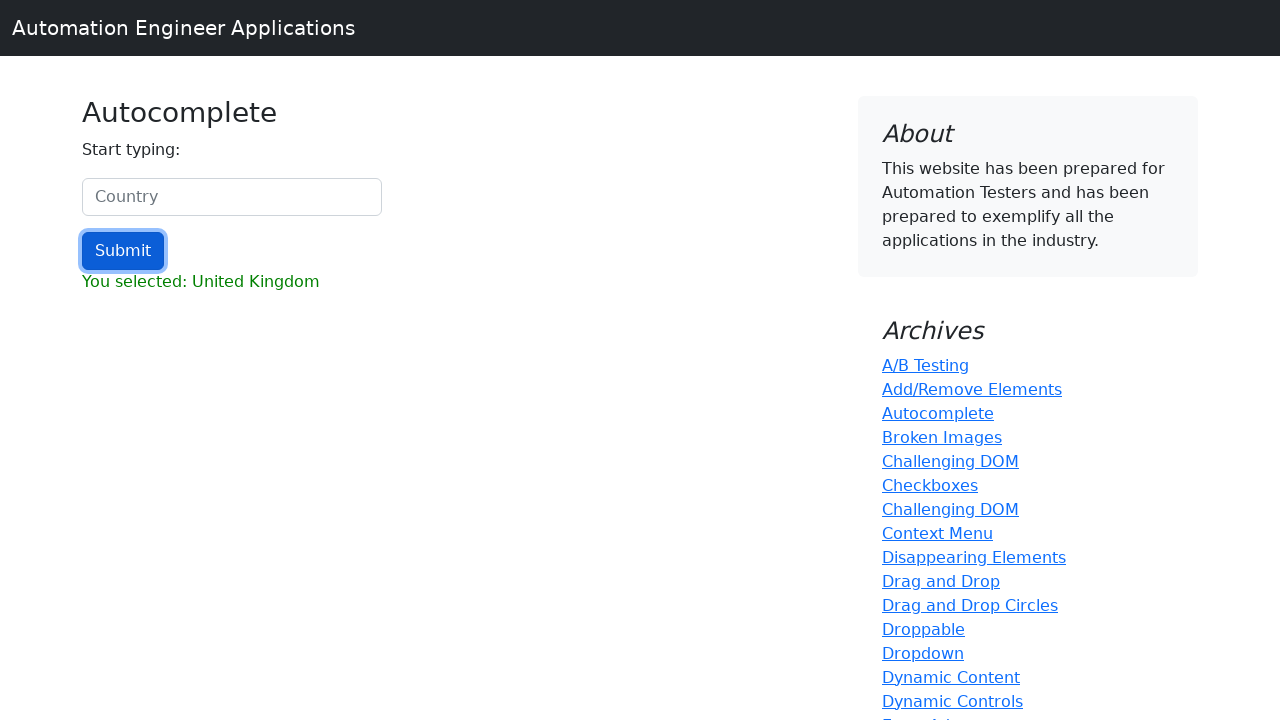

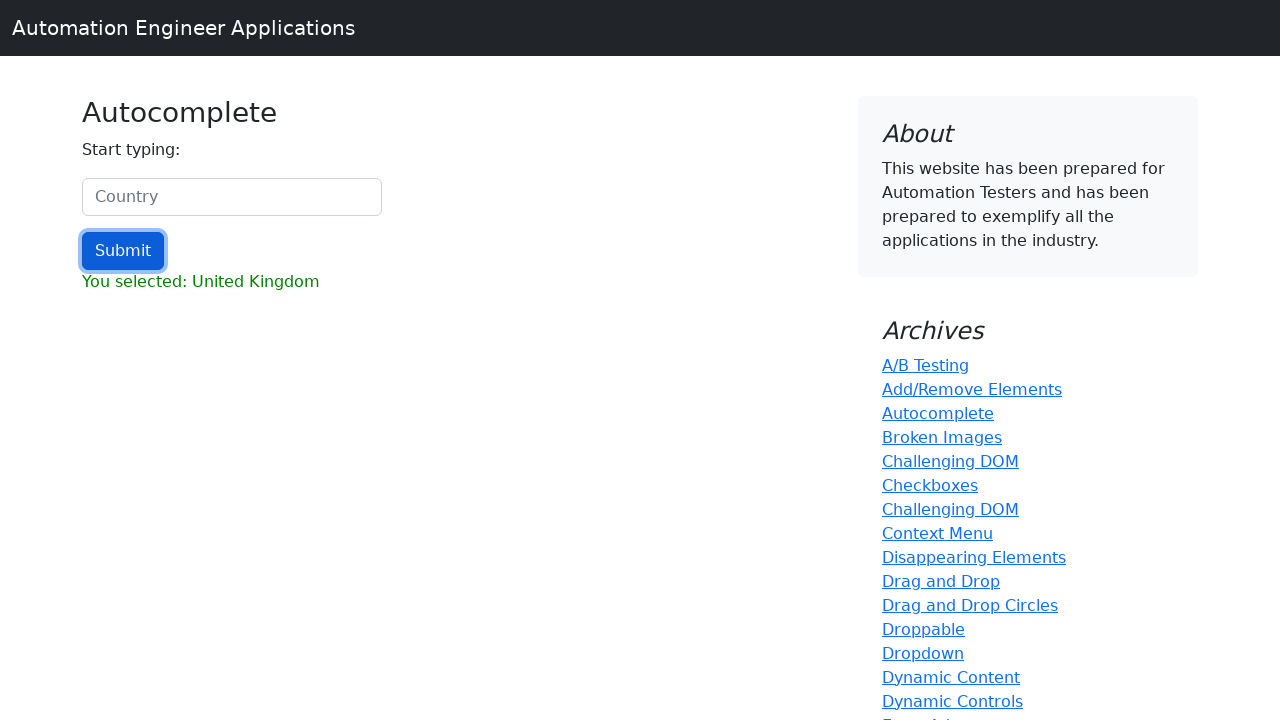